Tests the datepicker functionality by navigating to the datepicker page and selecting today's date

Starting URL: https://formy-project.herokuapp.com

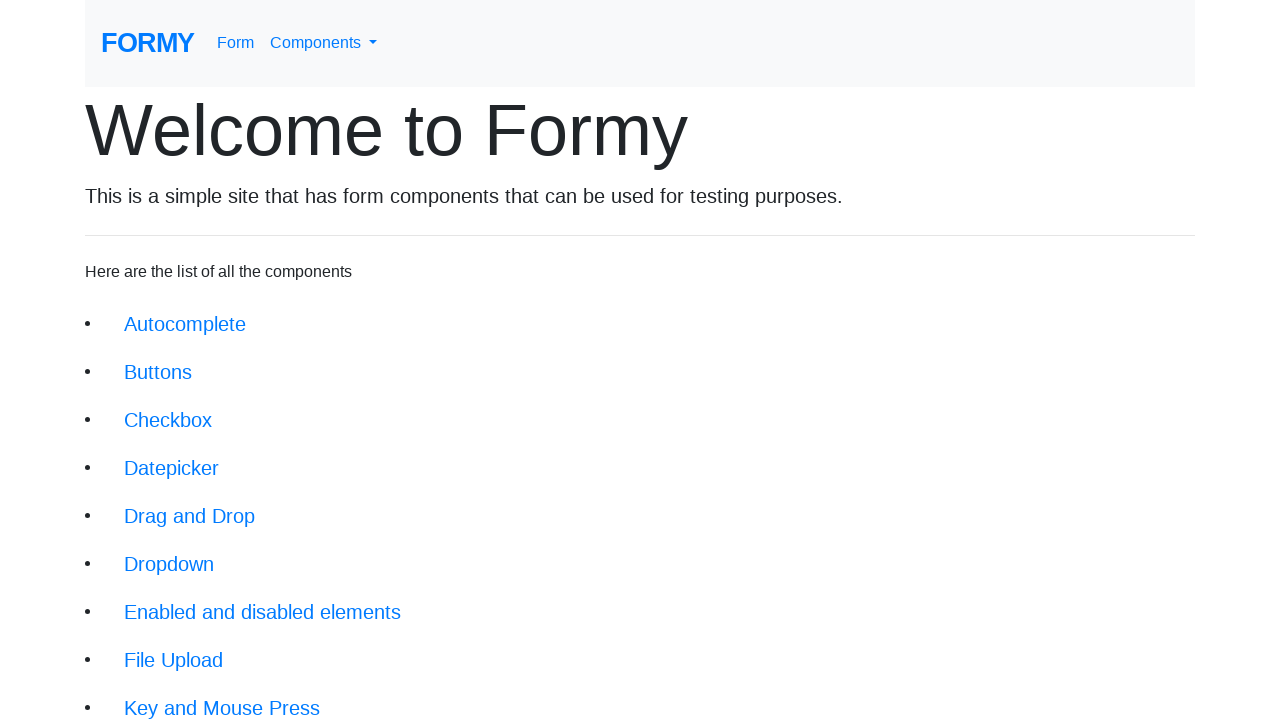

Clicked on datepicker link at (172, 468) on xpath=//li/a[@href='/datepicker']
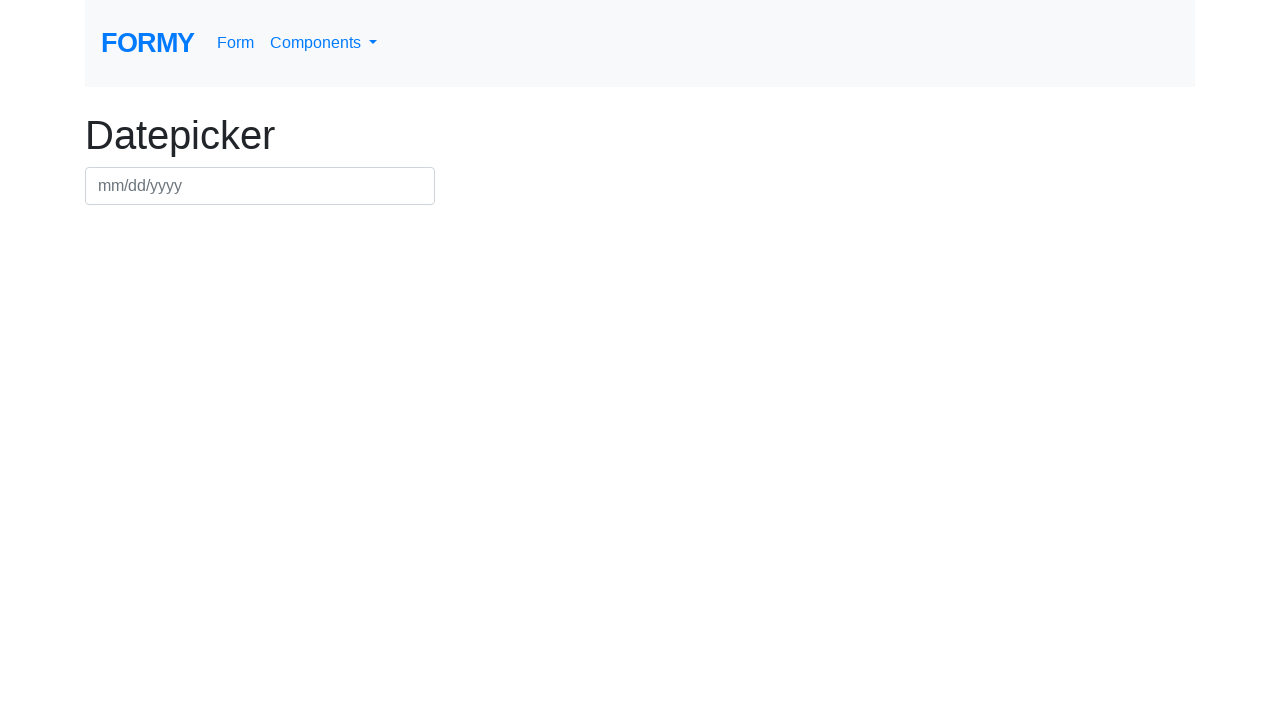

Clicked on datepicker input field to open calendar at (260, 186) on xpath=//div[@class='row']//input[@id='datepicker']
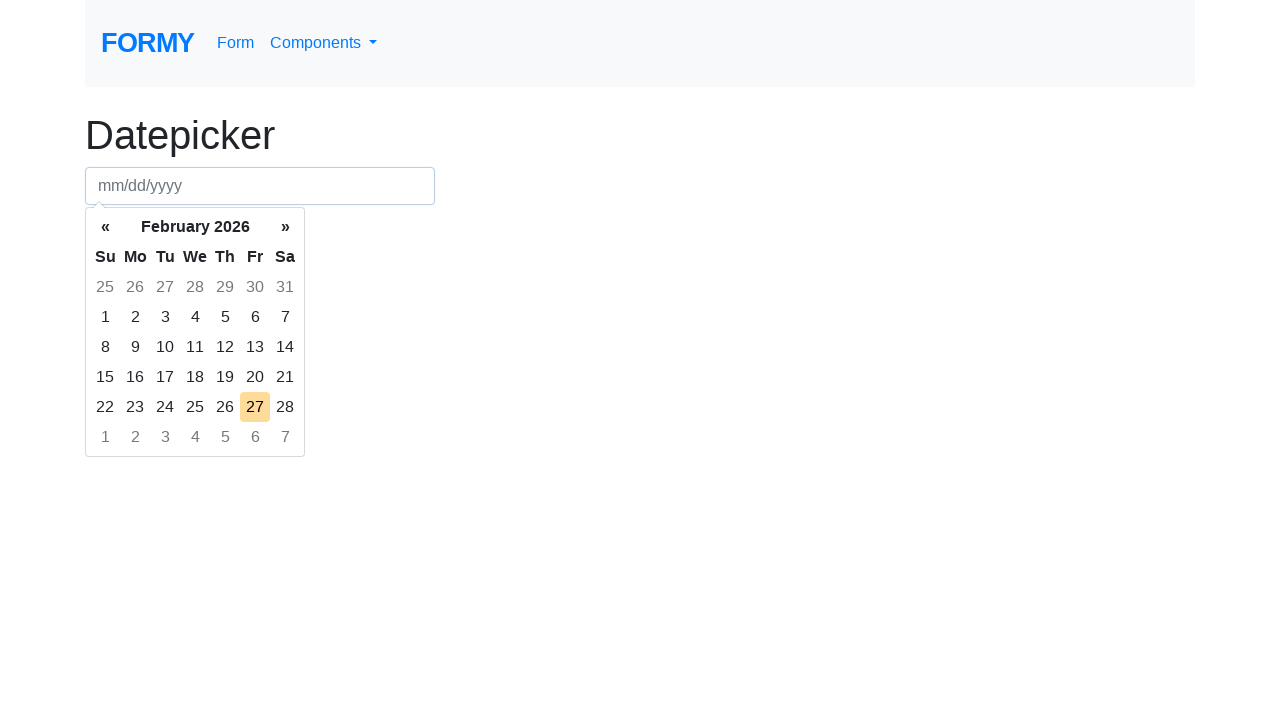

Selected today's date from the calendar at (255, 407) on xpath=/html/body/div[2]/div[1]/table/tbody/tr/td[@class='today day']
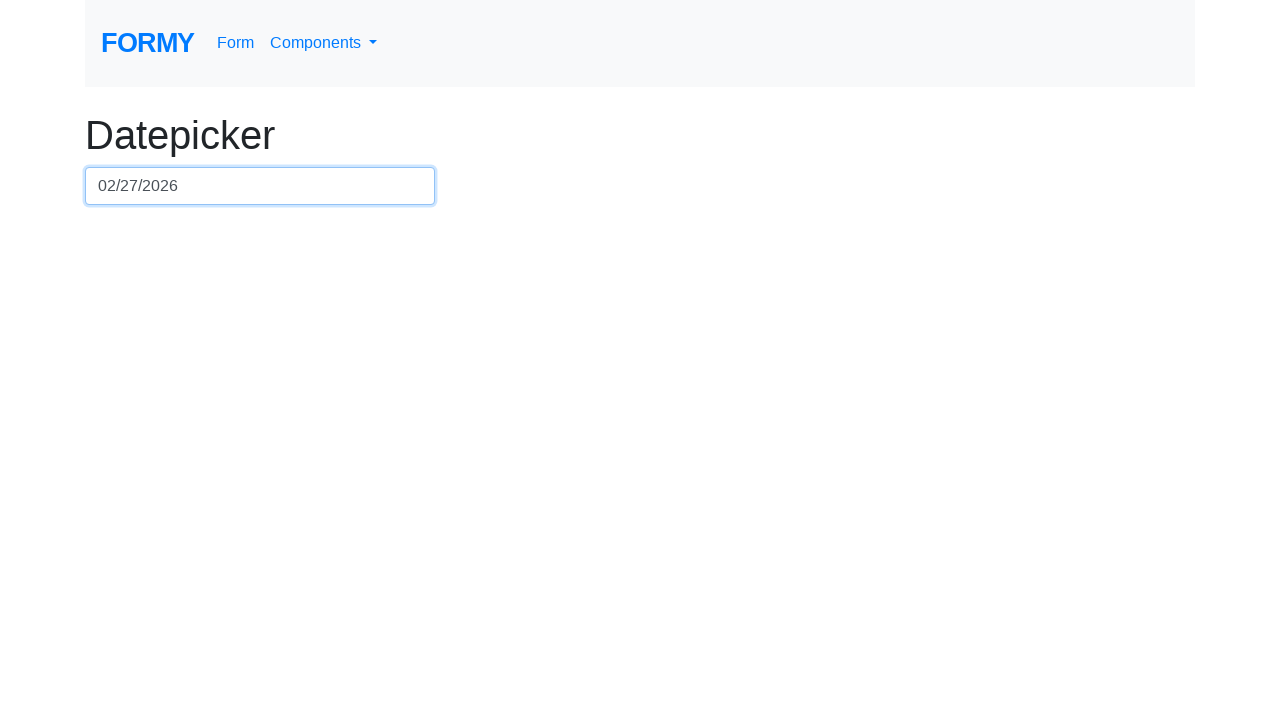

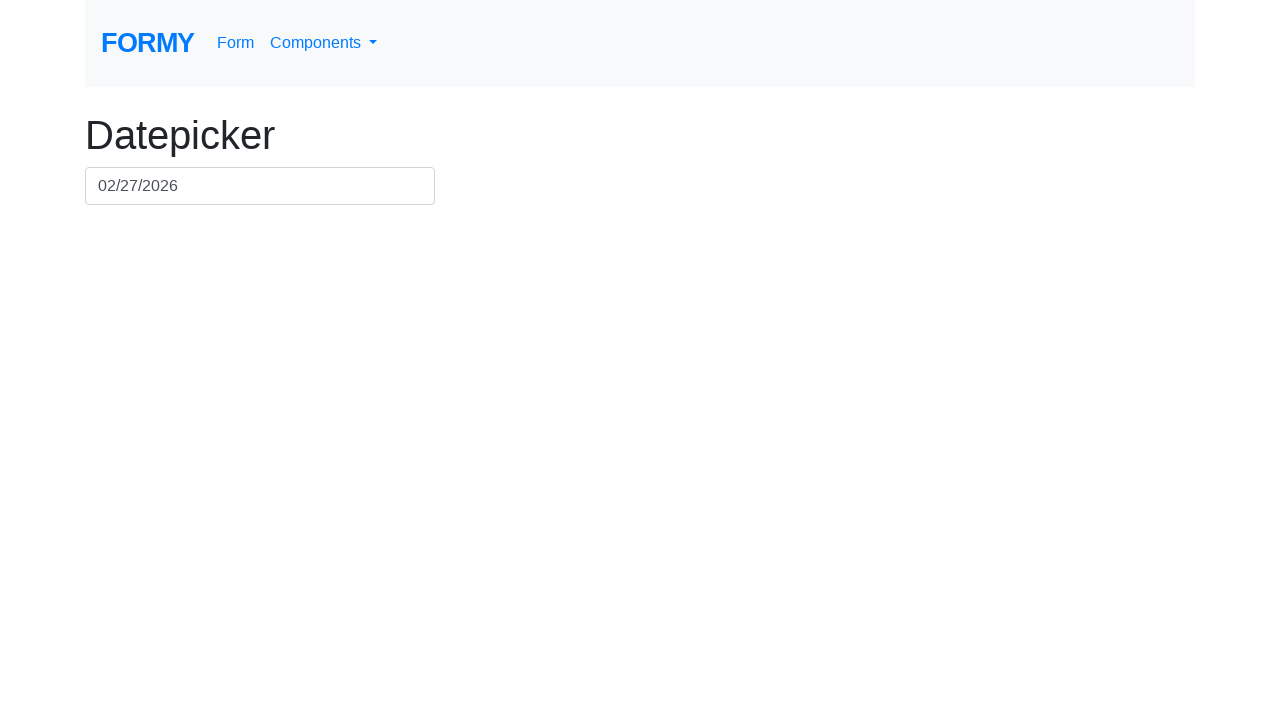